Navigates to a page with iframes, counts the total number of iframes, and switches to the second iframe

Starting URL: https://demoqa.com/frames

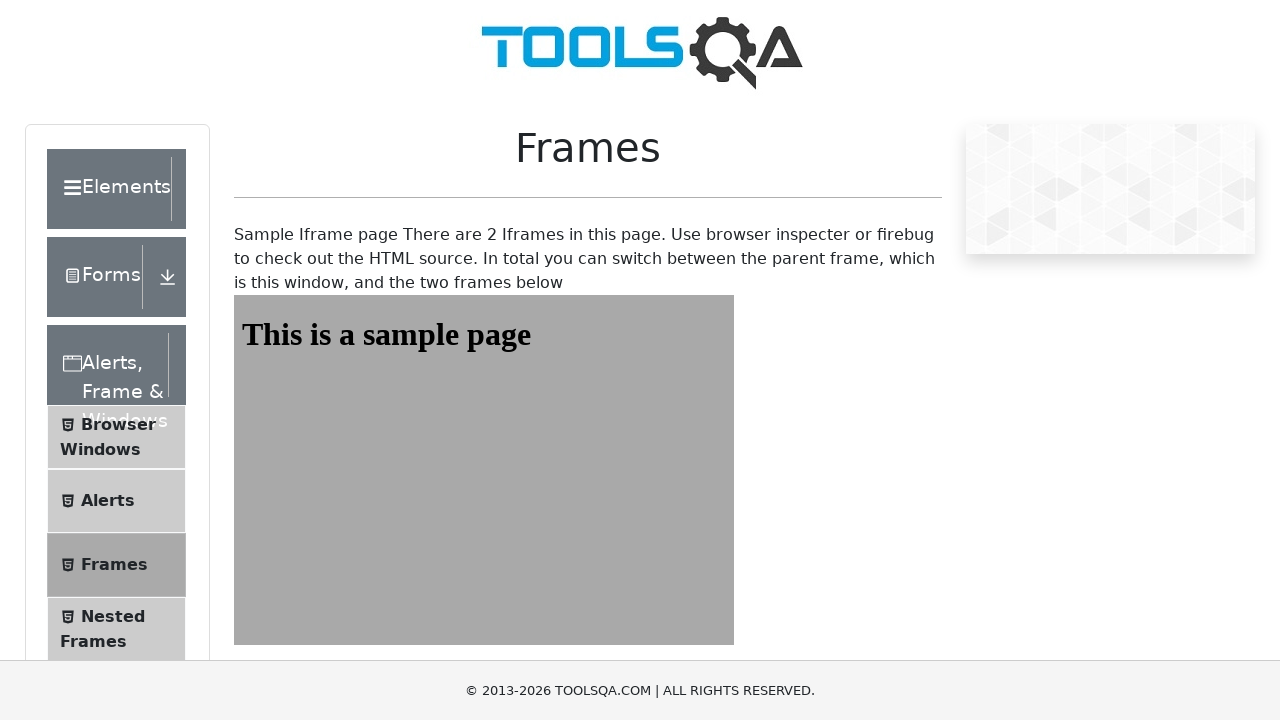

Navigated to https://demoqa.com/frames
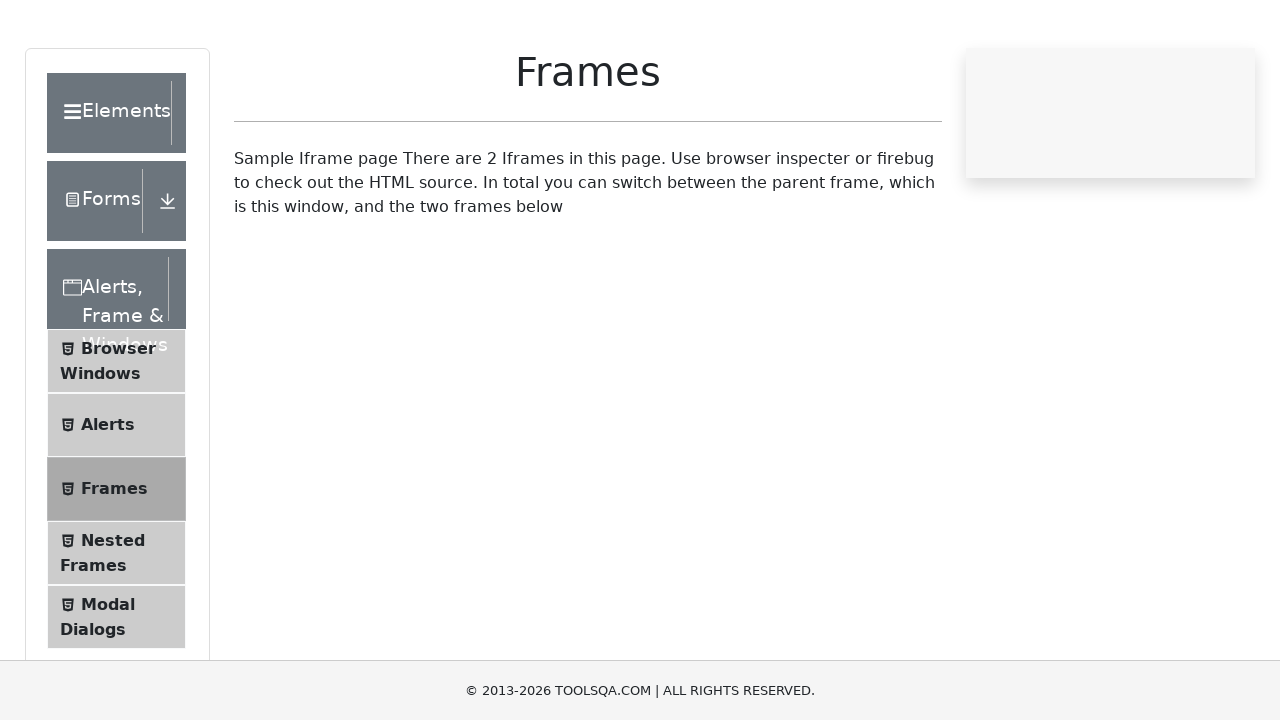

Located all iframes on the page - total count: 2
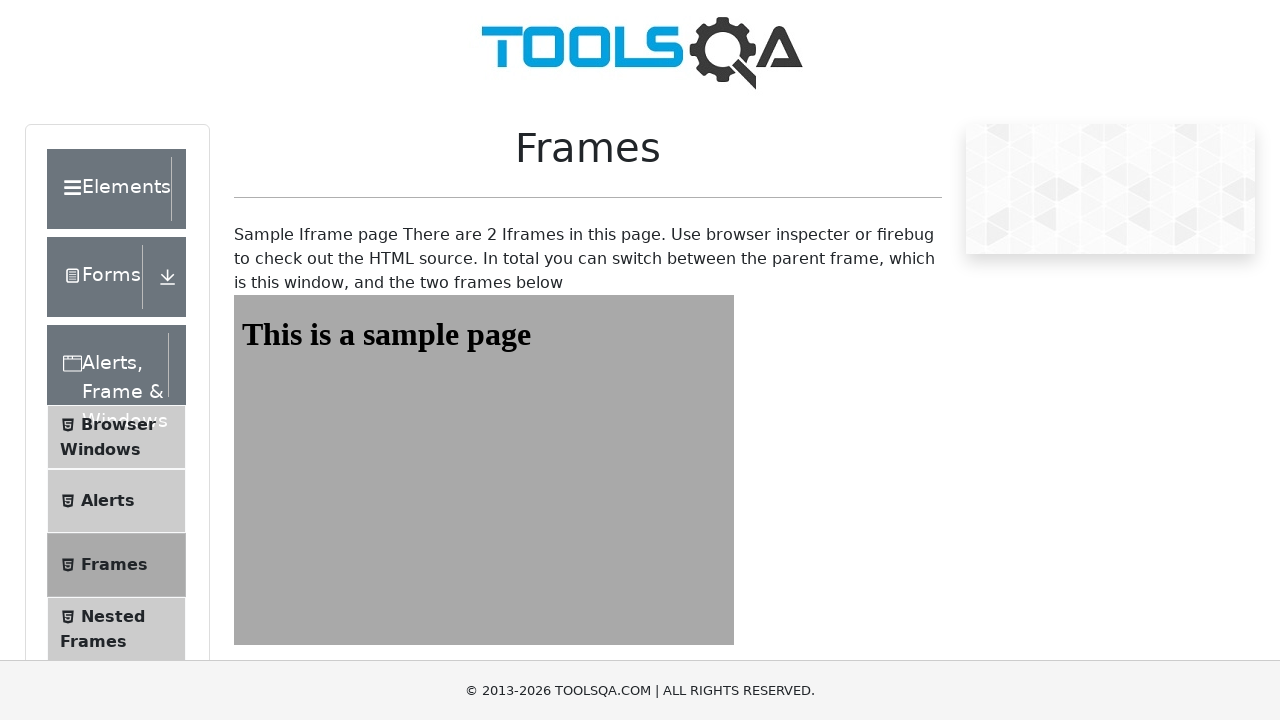

Printed total iframe count: 2
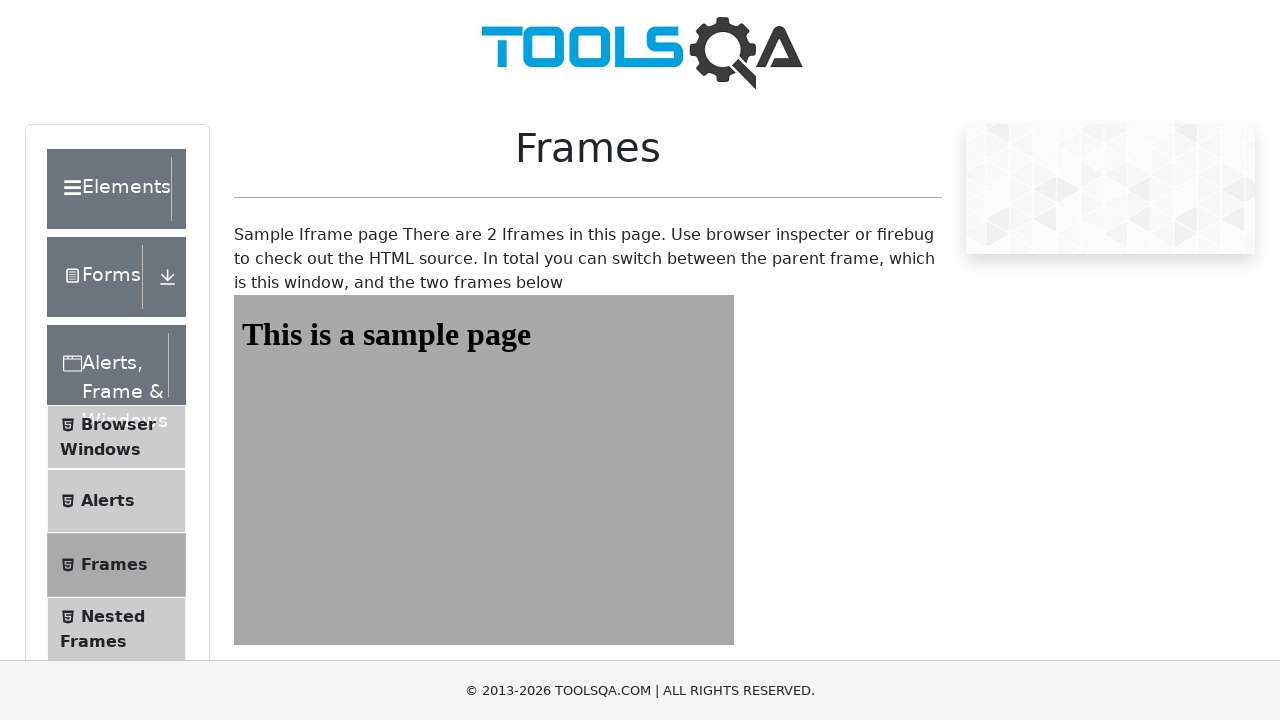

Switched to the second iframe using frame_locator
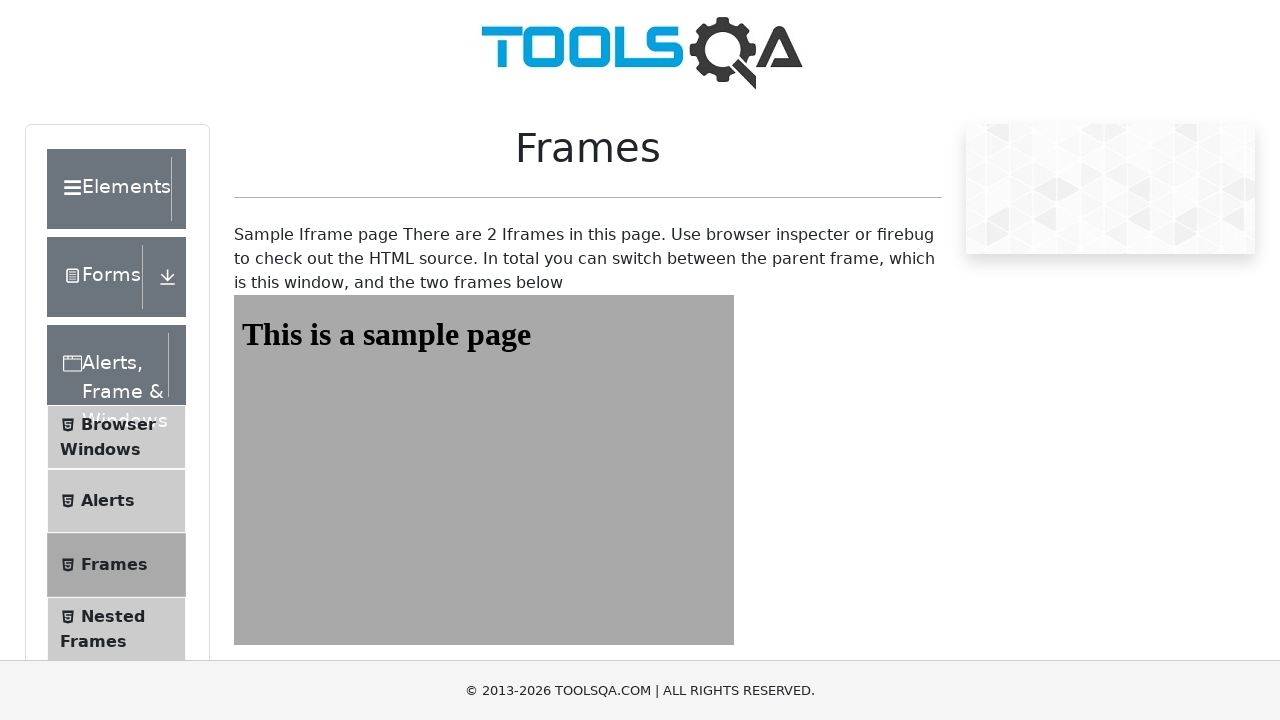

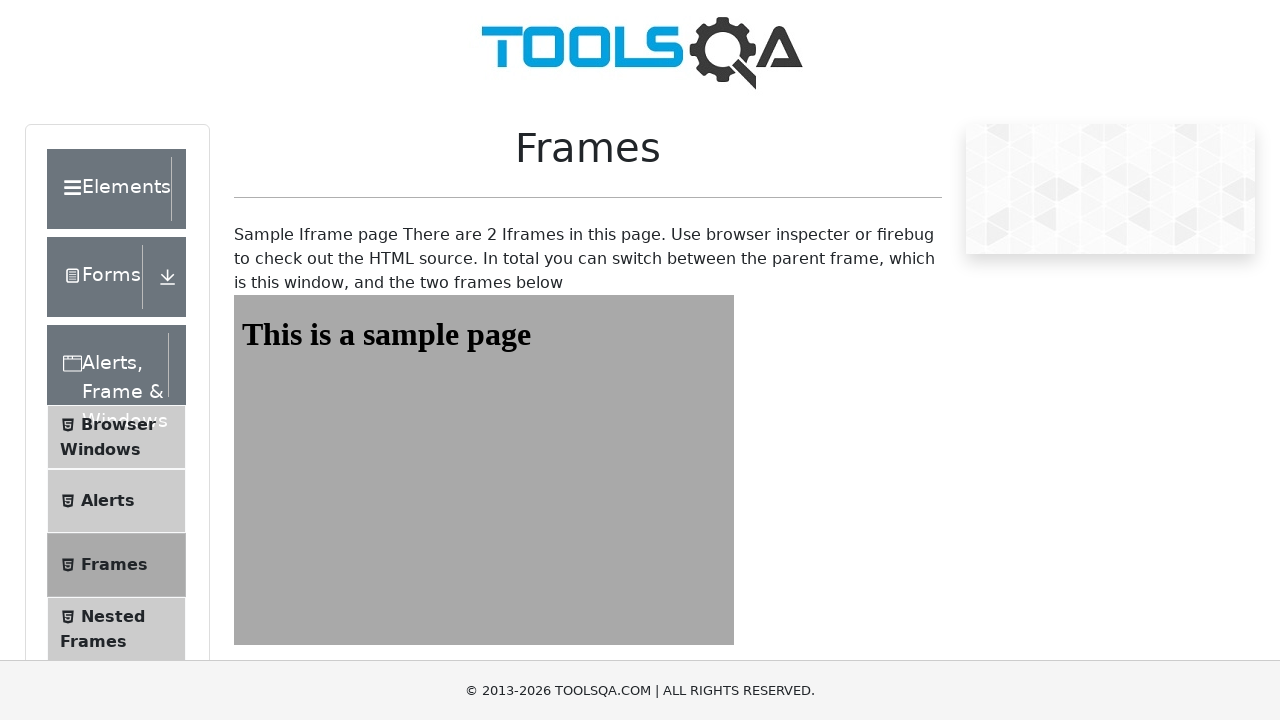